Tests e-commerce site search functionality by searching for products containing "ca", verifying product count, and adding specific items to cart

Starting URL: https://rahulshettyacademy.com/seleniumPractise/#/

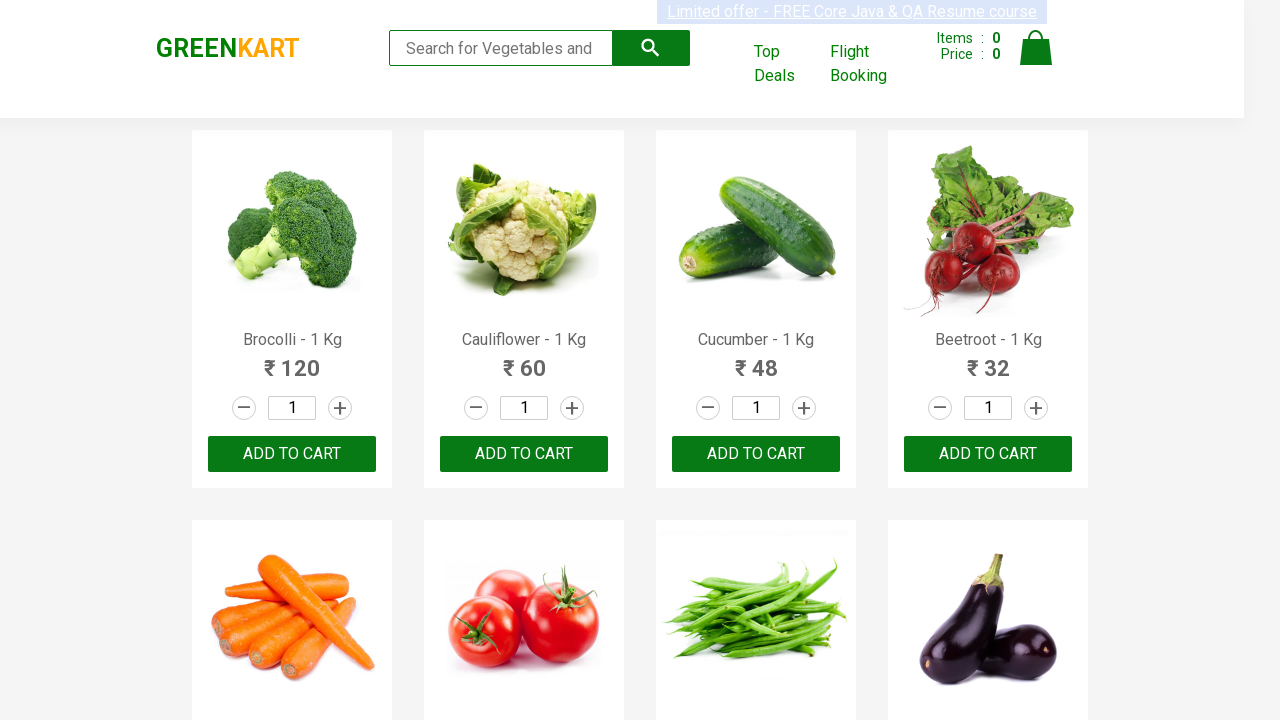

Filled search field with 'ca' to filter products on .search-keyword
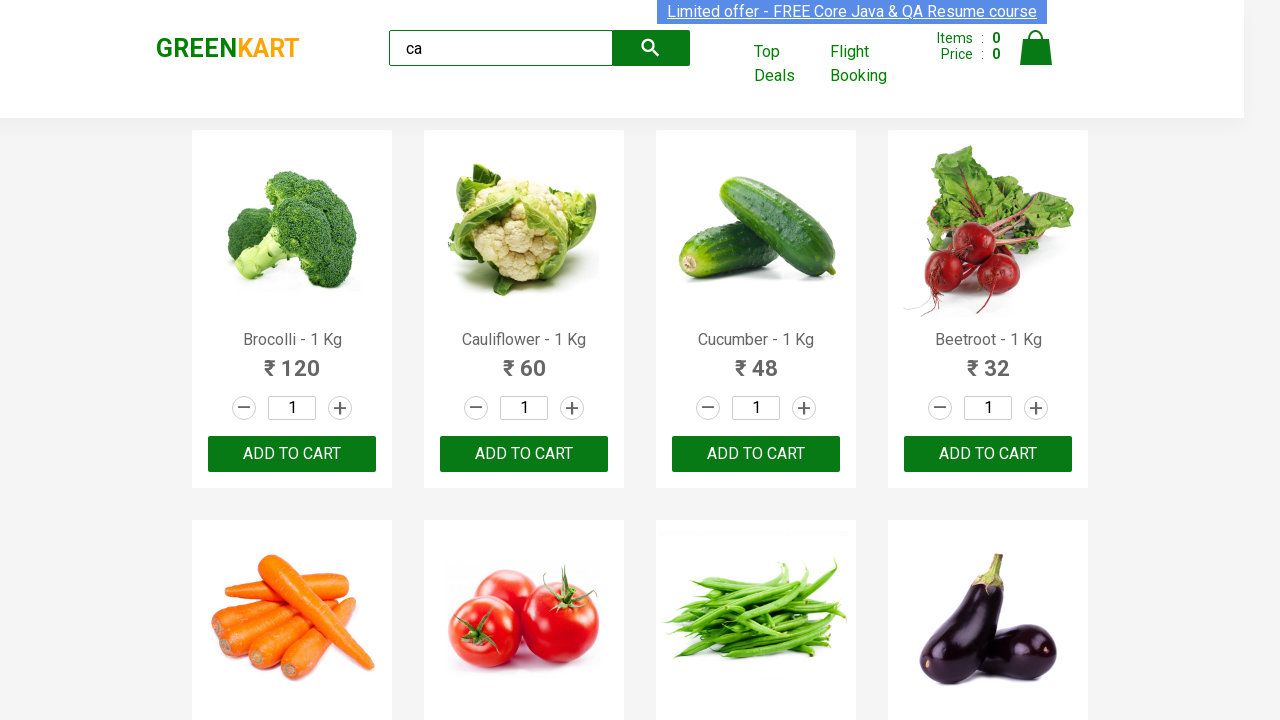

Waited 2 seconds for products to filter
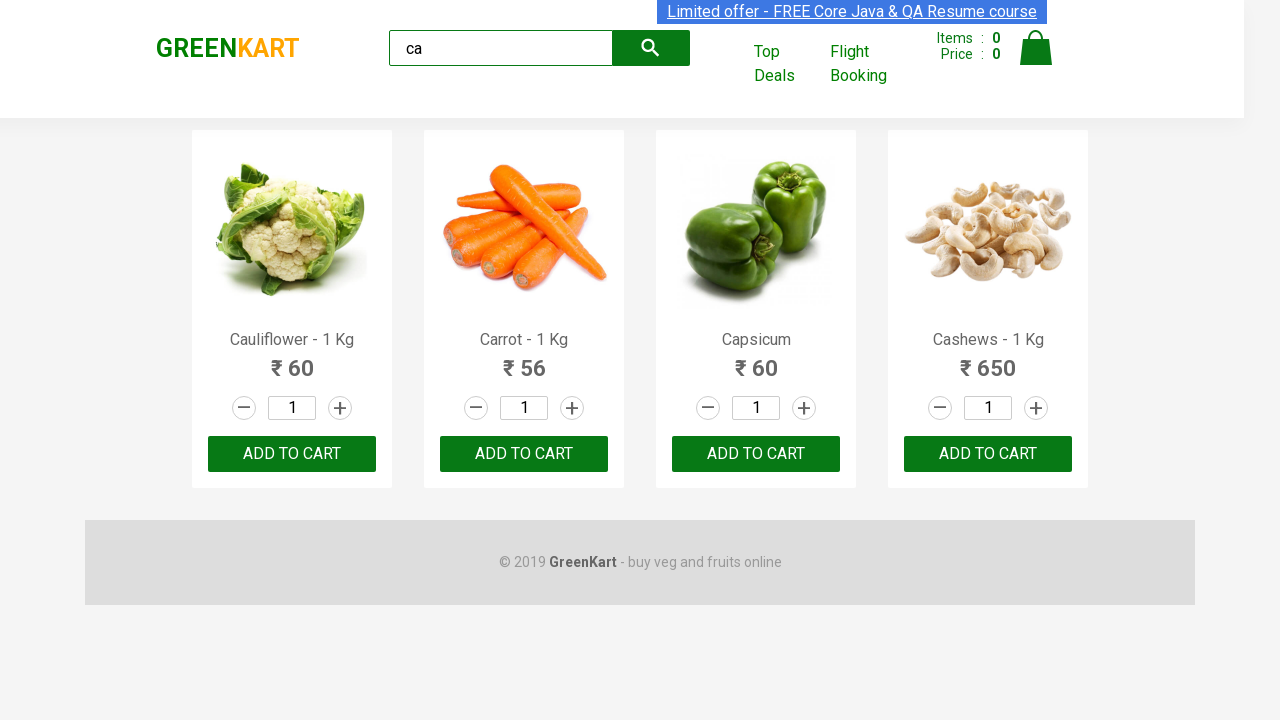

Verified that 4 products are visible on the page
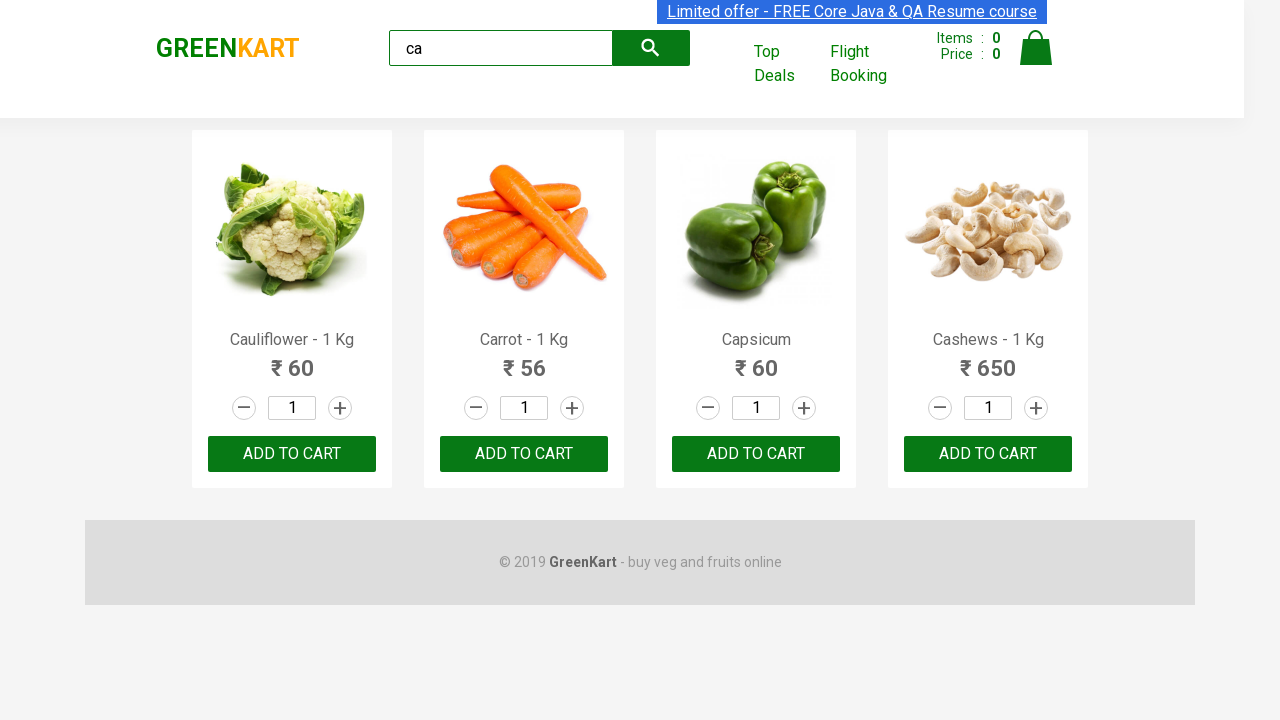

Clicked ADD TO CART button for the third product at (756, 454) on .products .product >> nth=2 >> button:has-text('ADD TO CART')
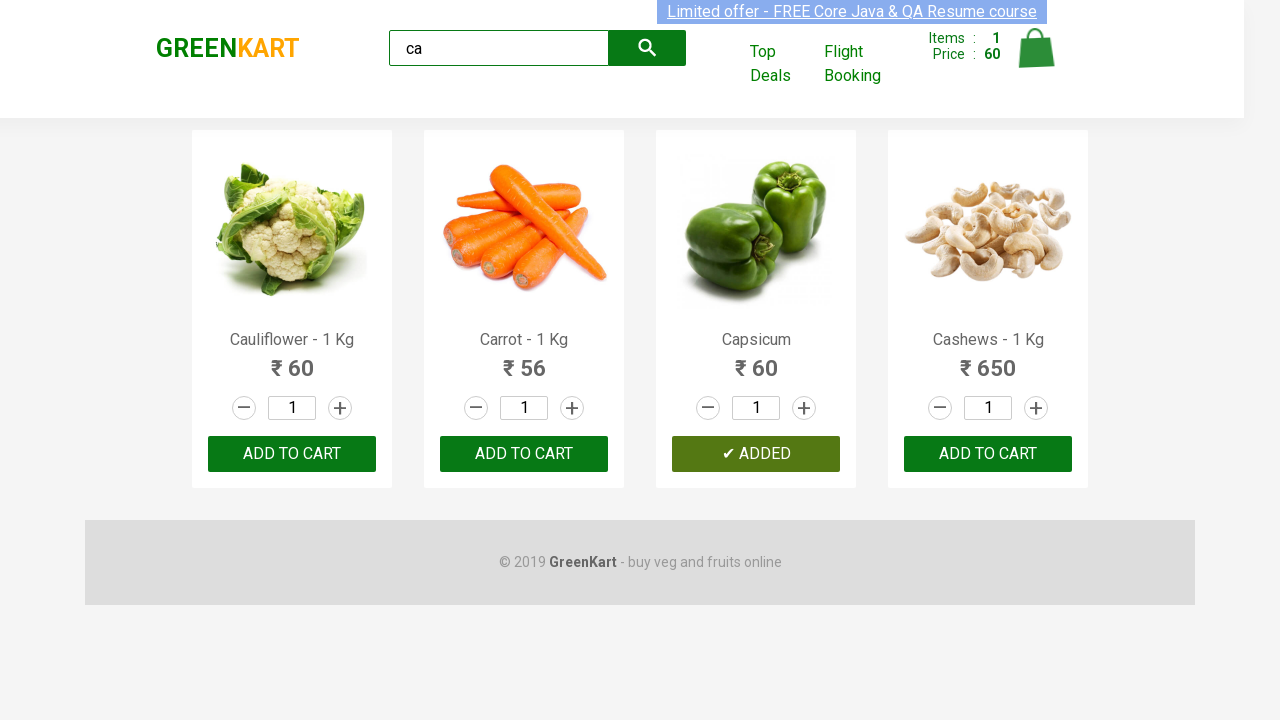

Found and clicked ADD TO CART button for Cashews product at (988, 454) on .products .product >> nth=3 >> button
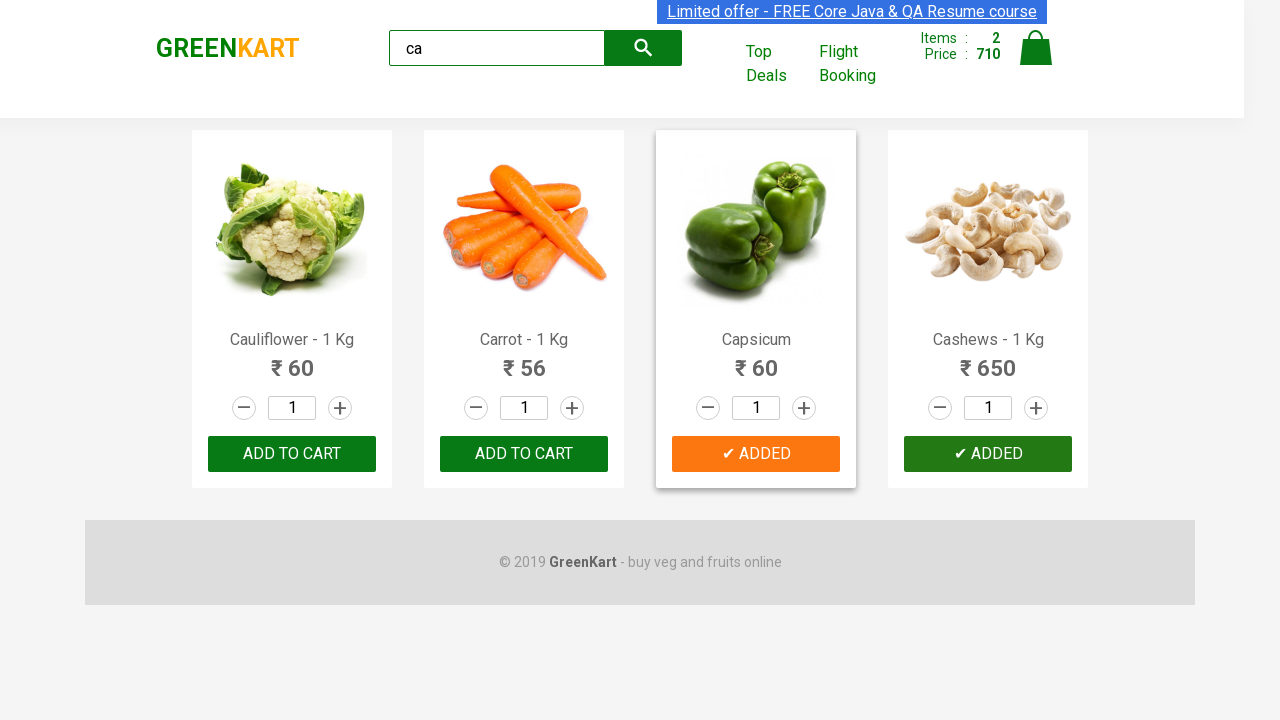

Verified brand text is 'GREENKART'
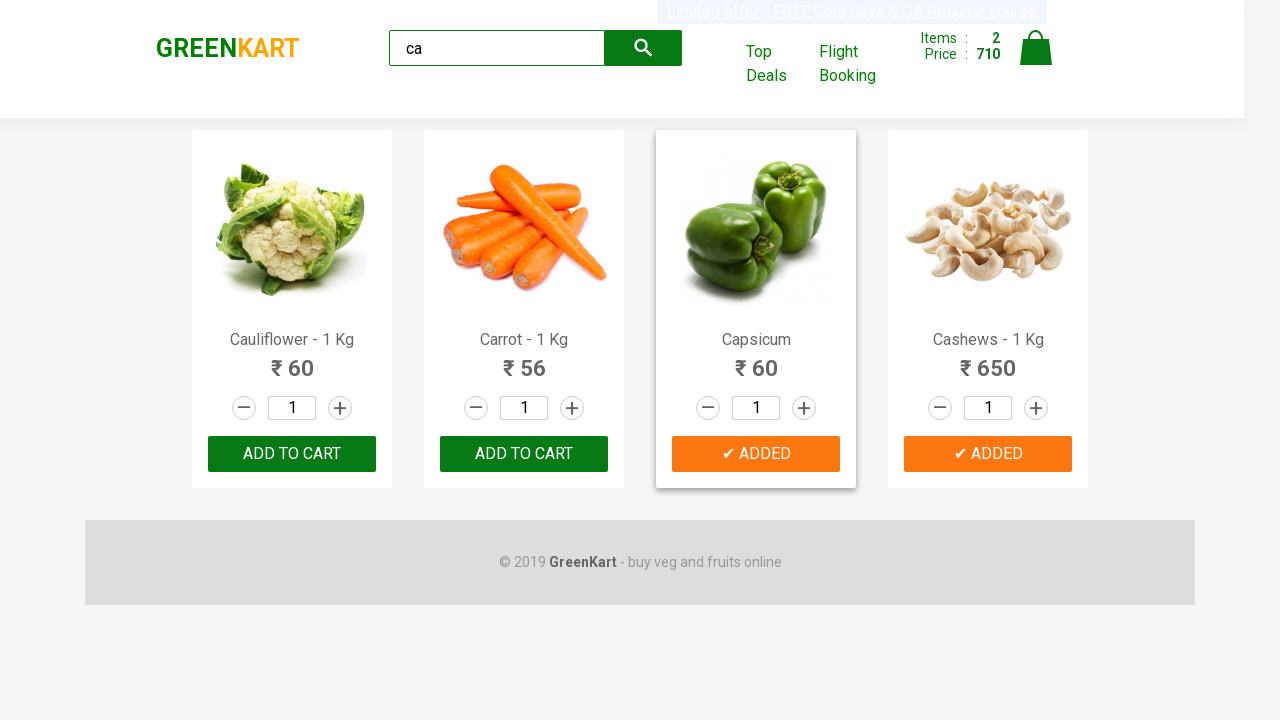

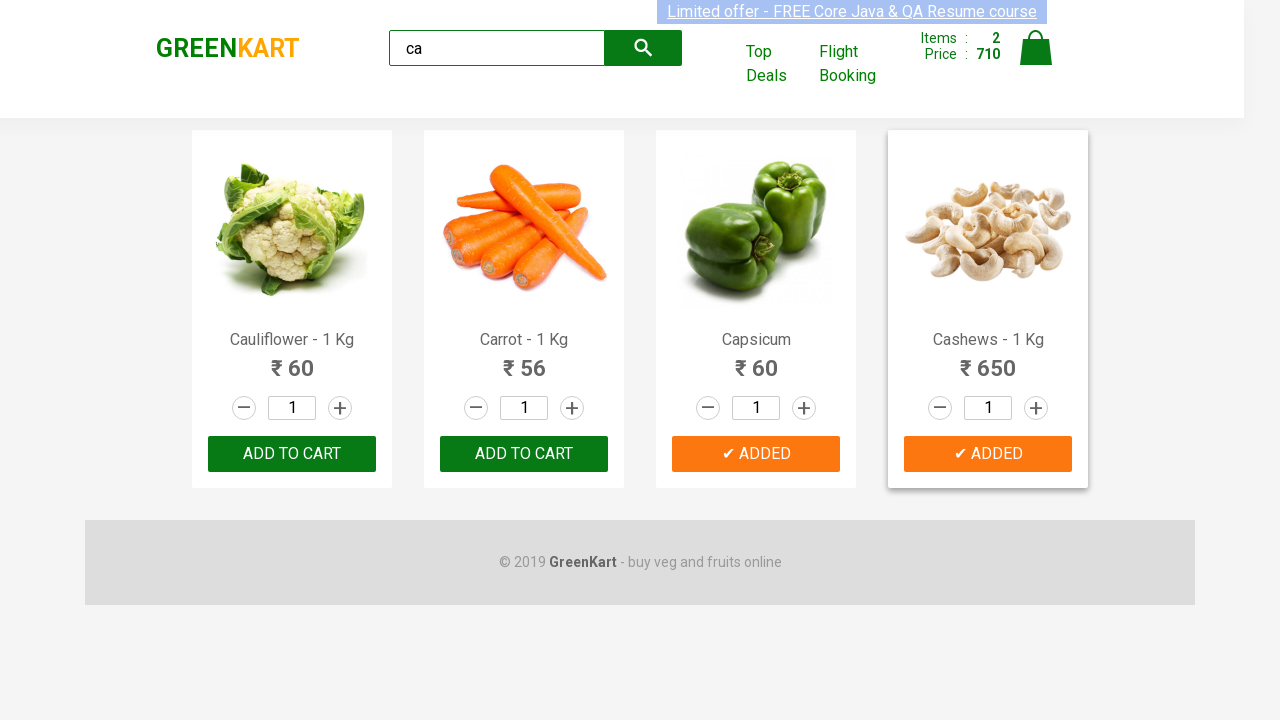